Tests keyboard key press functionality by sending Space and Left arrow keys to an element and verifying the displayed result text matches the expected key pressed.

Starting URL: http://the-internet.herokuapp.com/key_presses

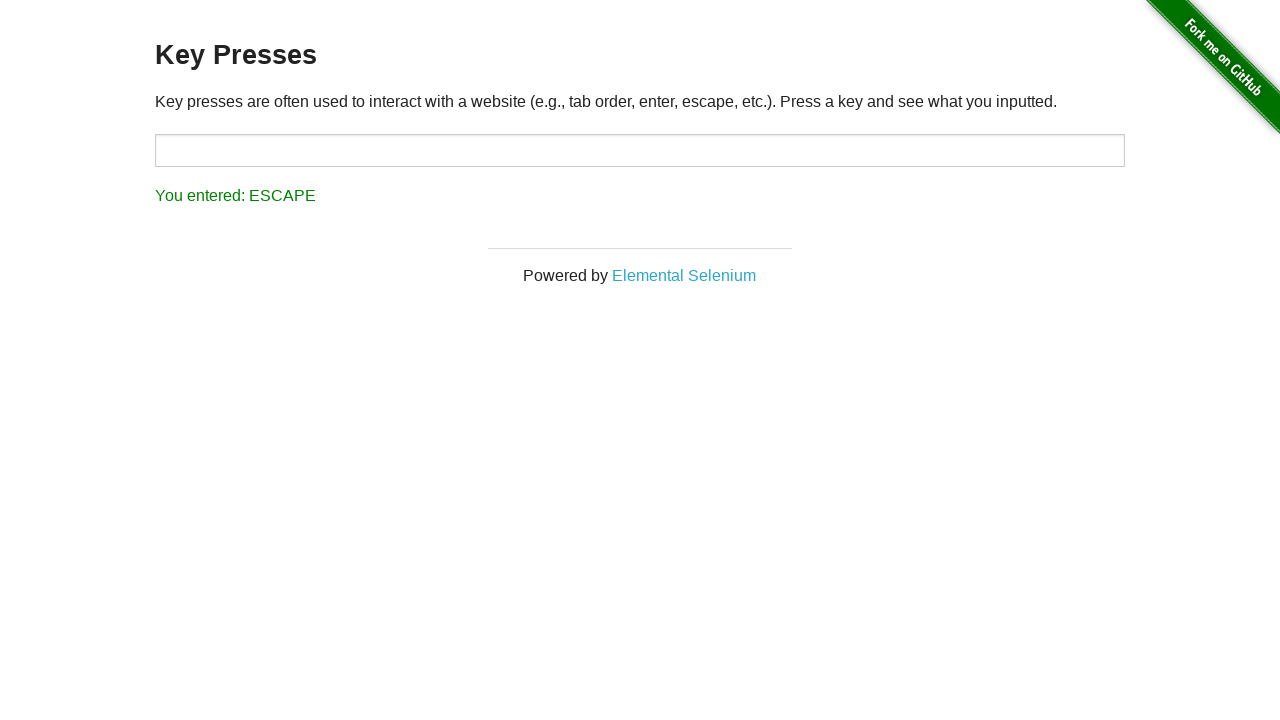

Pressed Space key on target element on #target
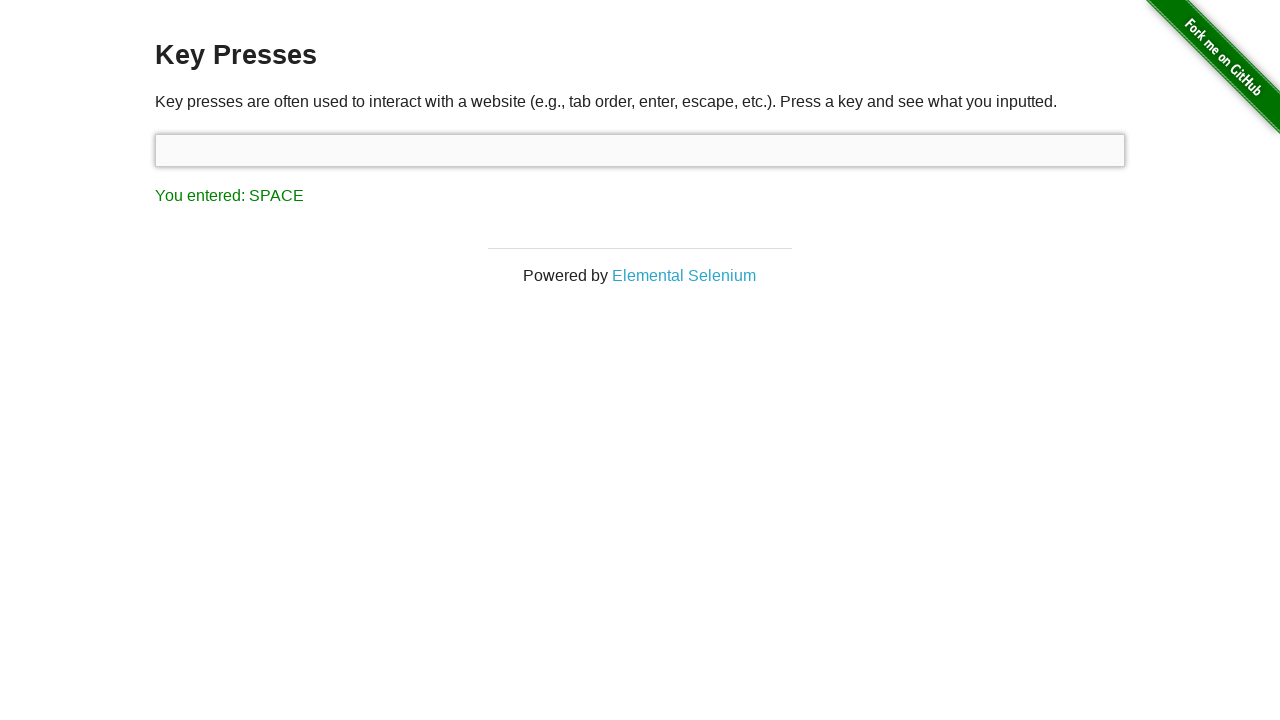

Retrieved result text after Space key press
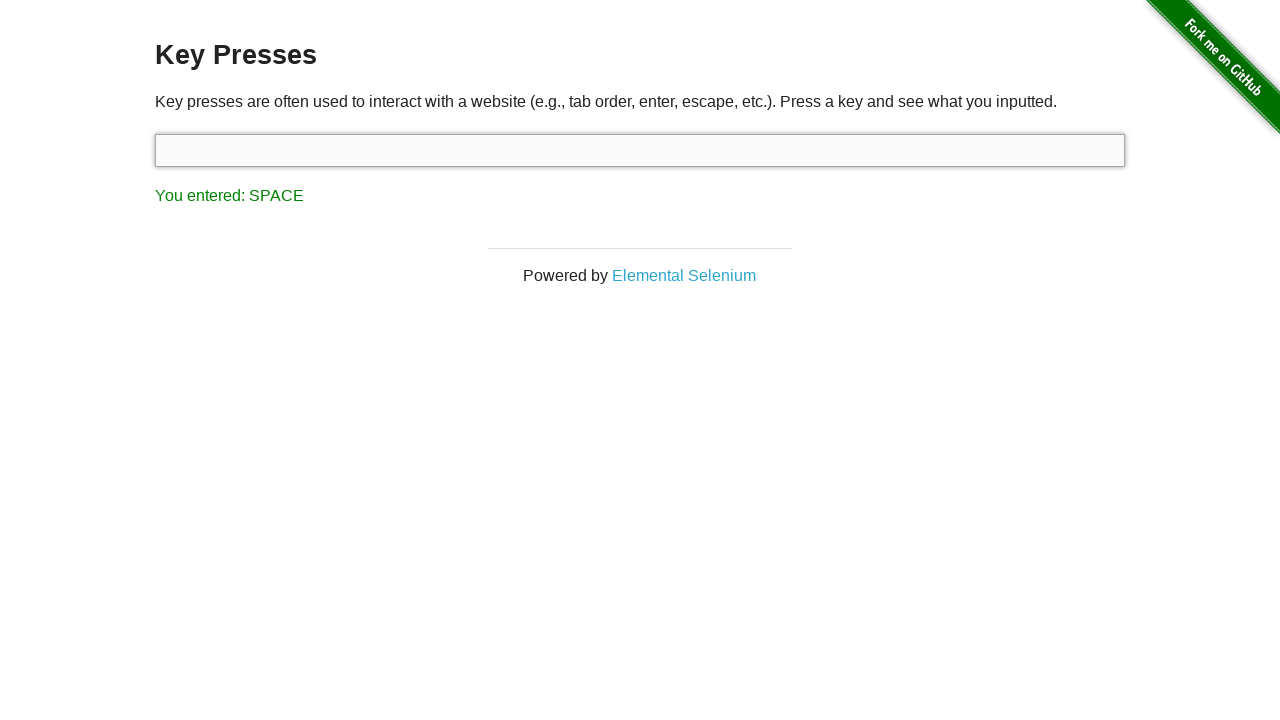

Verified result text matches 'You entered: SPACE'
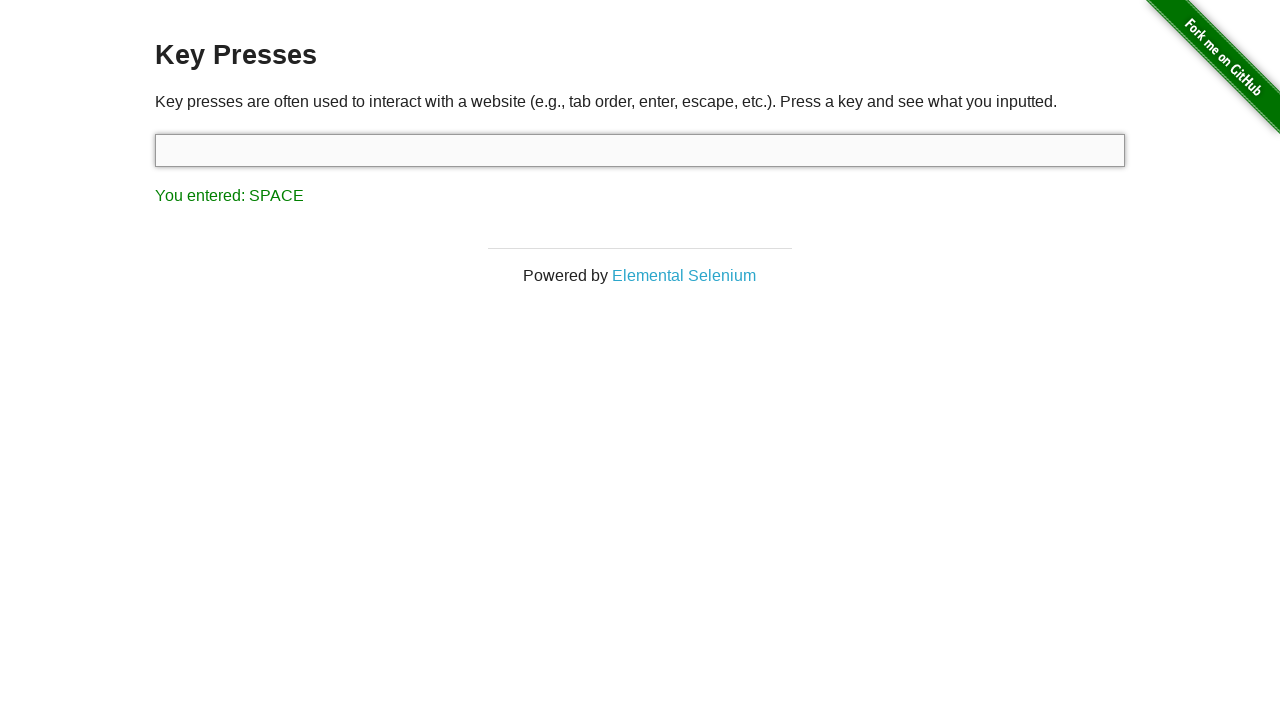

Pressed Left arrow key on focused element
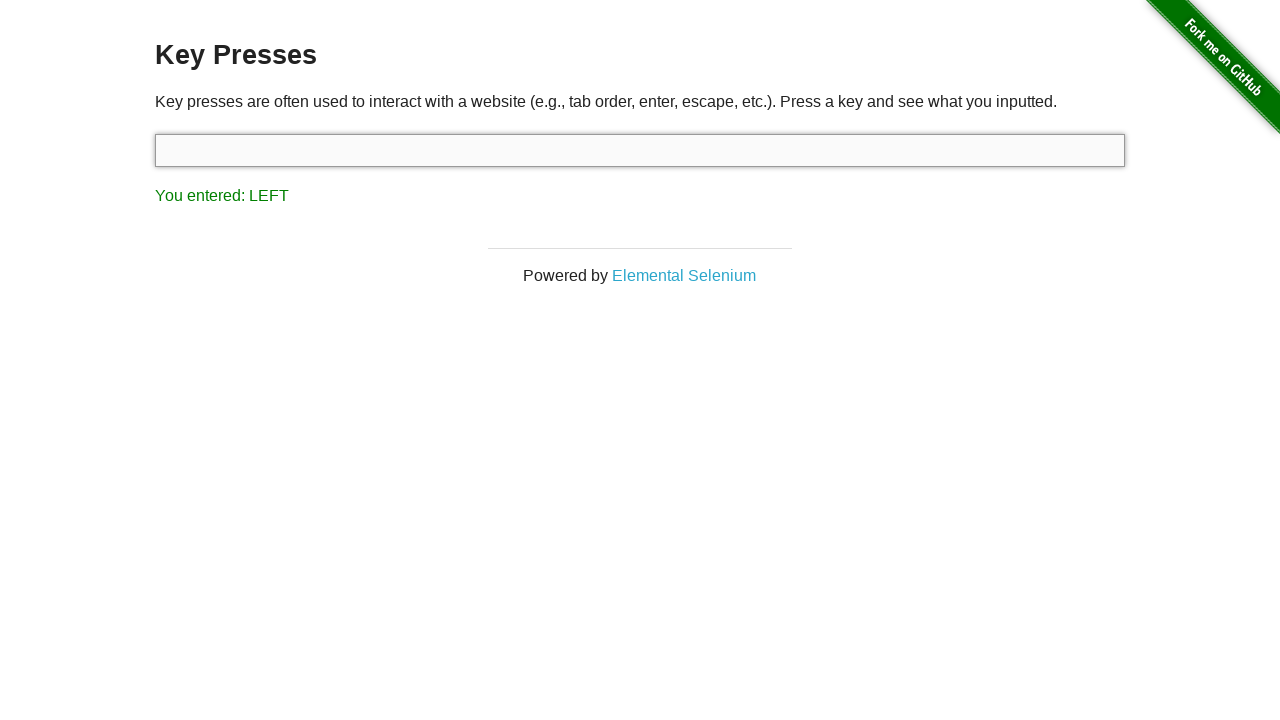

Retrieved result text after Left arrow key press
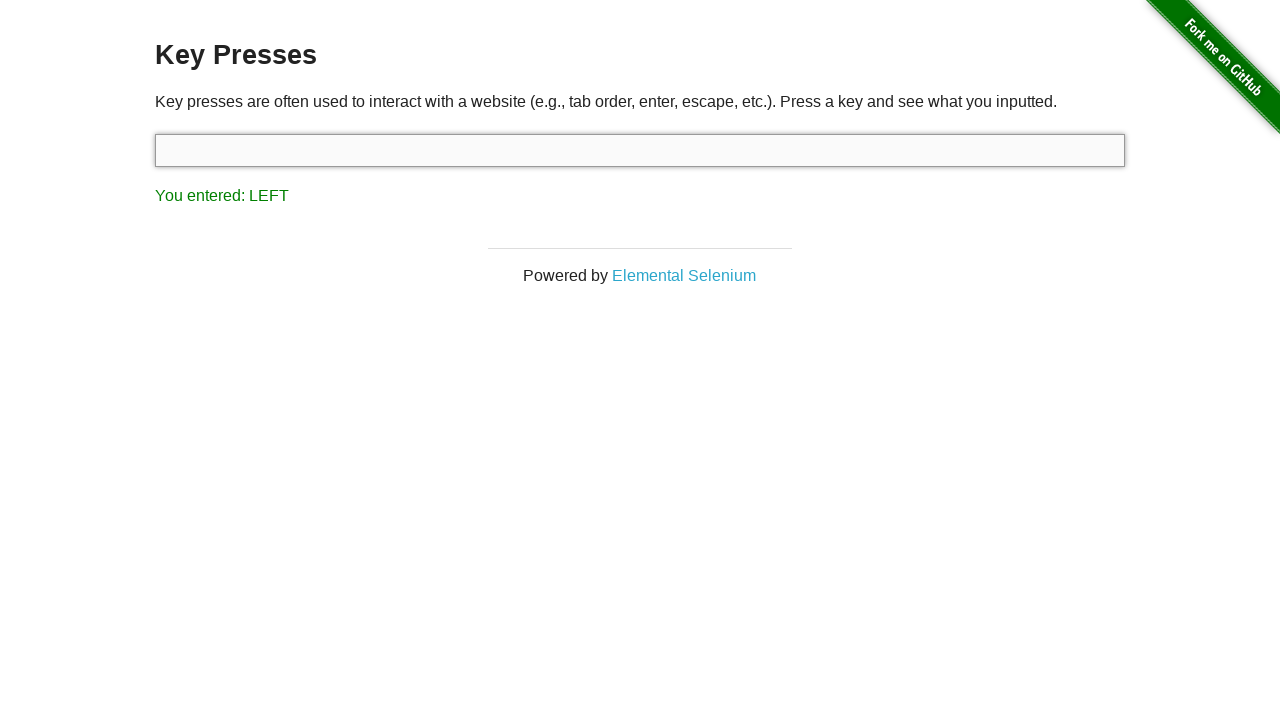

Verified result text matches 'You entered: LEFT'
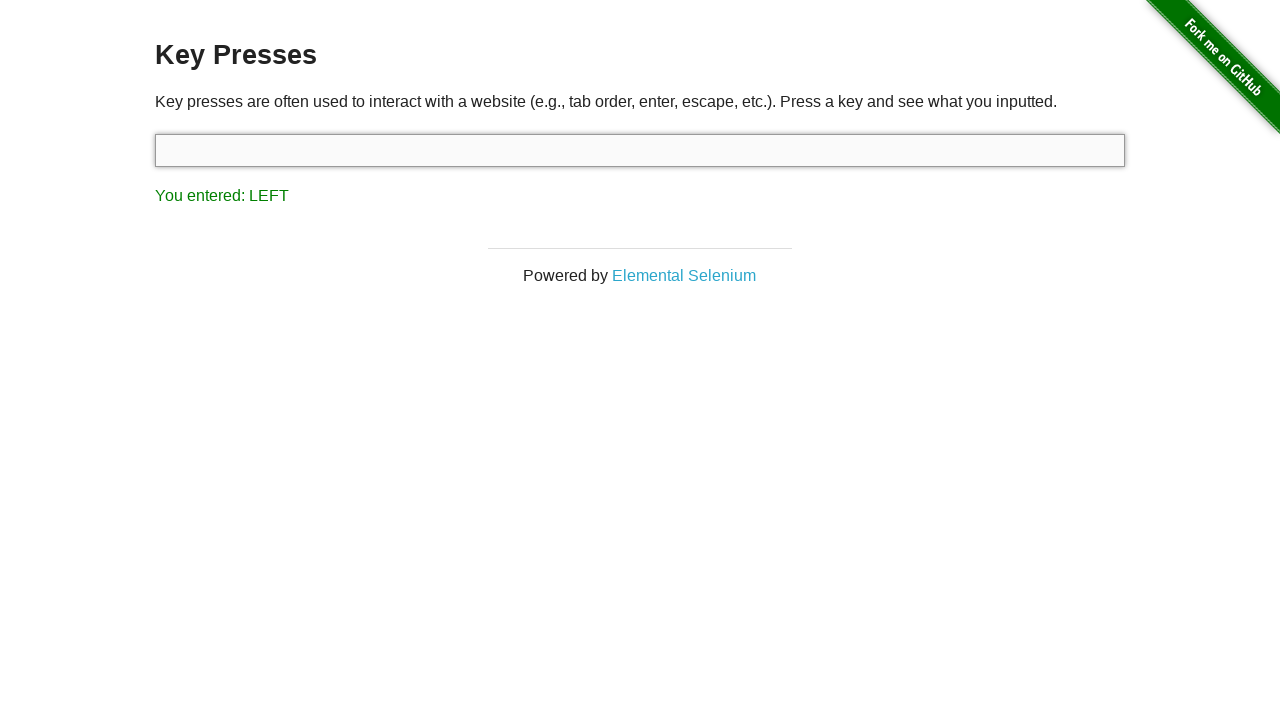

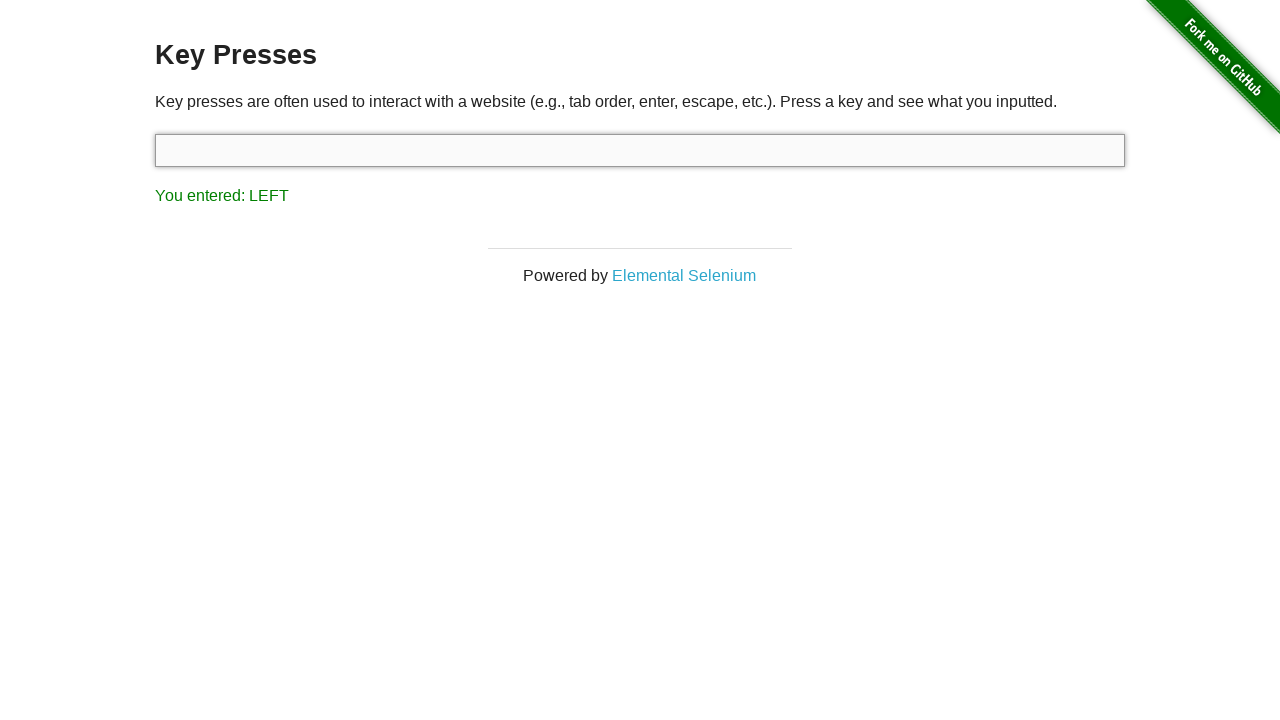